Tests a dynamic element appearance by clicking a button and waiting for a paragraph element to appear, then verifies its text content

Starting URL: https://testeroprogramowania.github.io/selenium/wait2.html

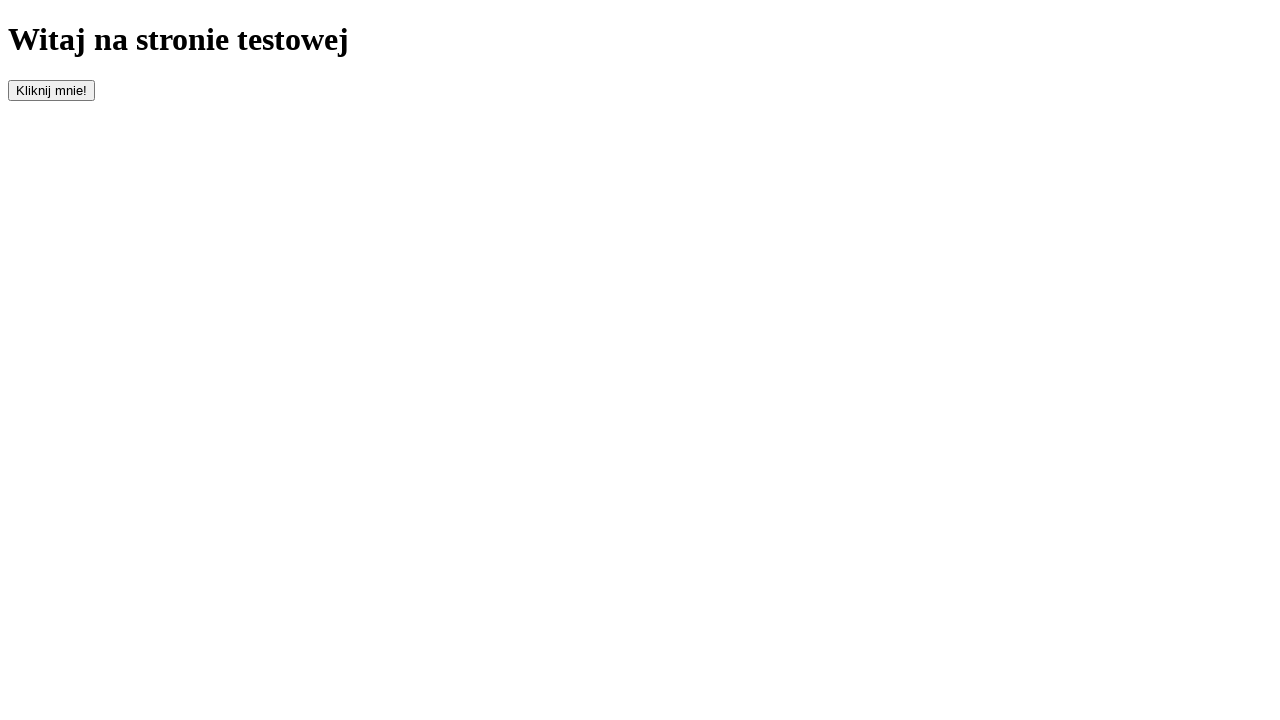

Navigated to wait2.html test page
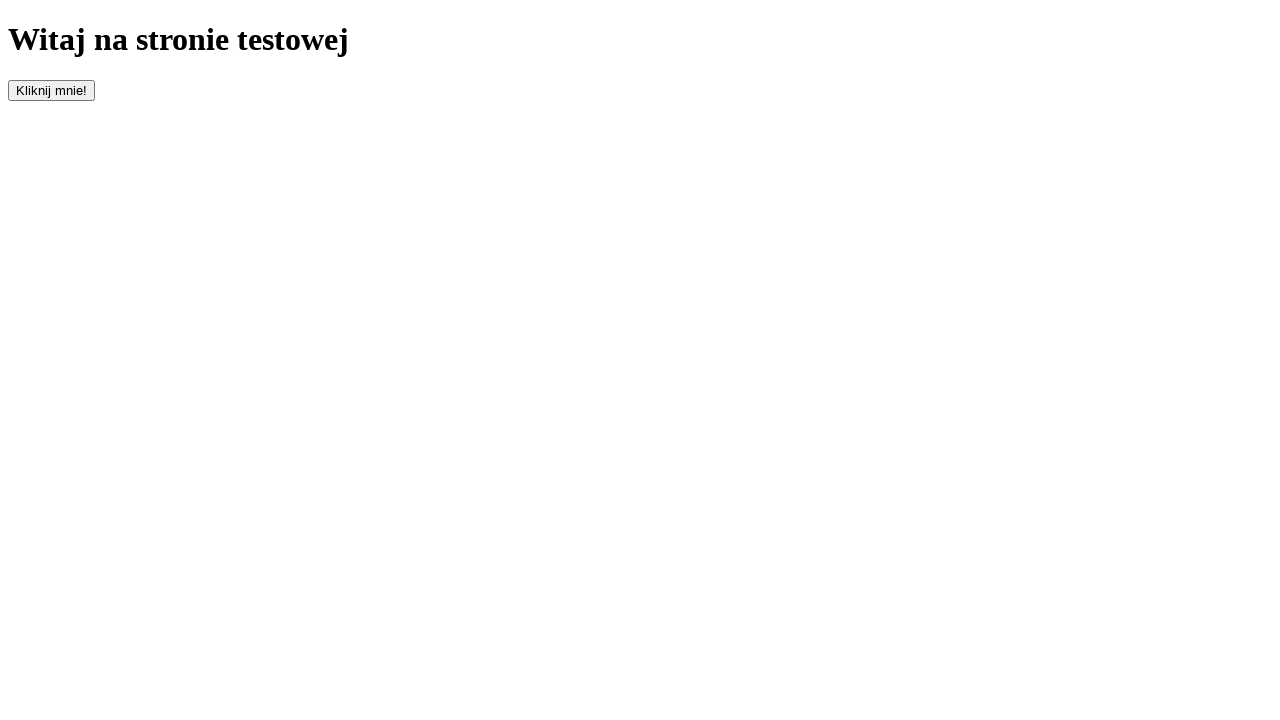

Clicked the button with id 'clickOnMe' to trigger element appearance at (52, 90) on #clickOnMe
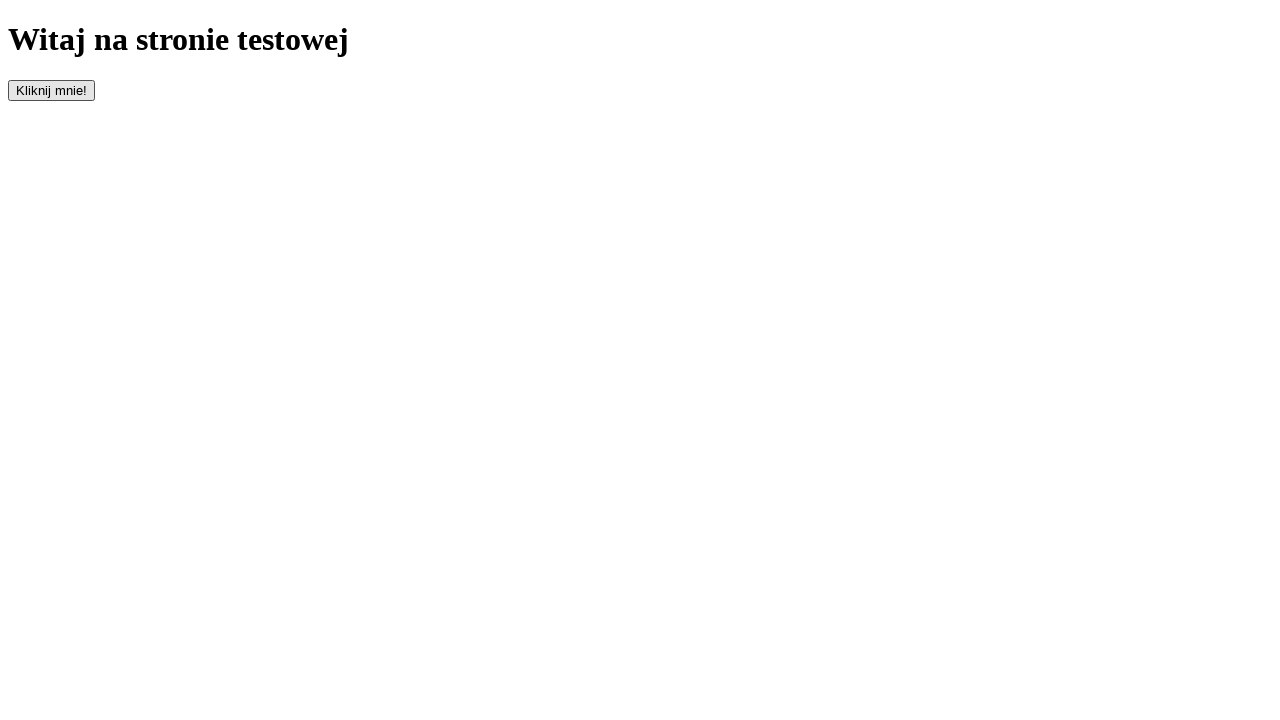

Waited for paragraph element to appear in the DOM
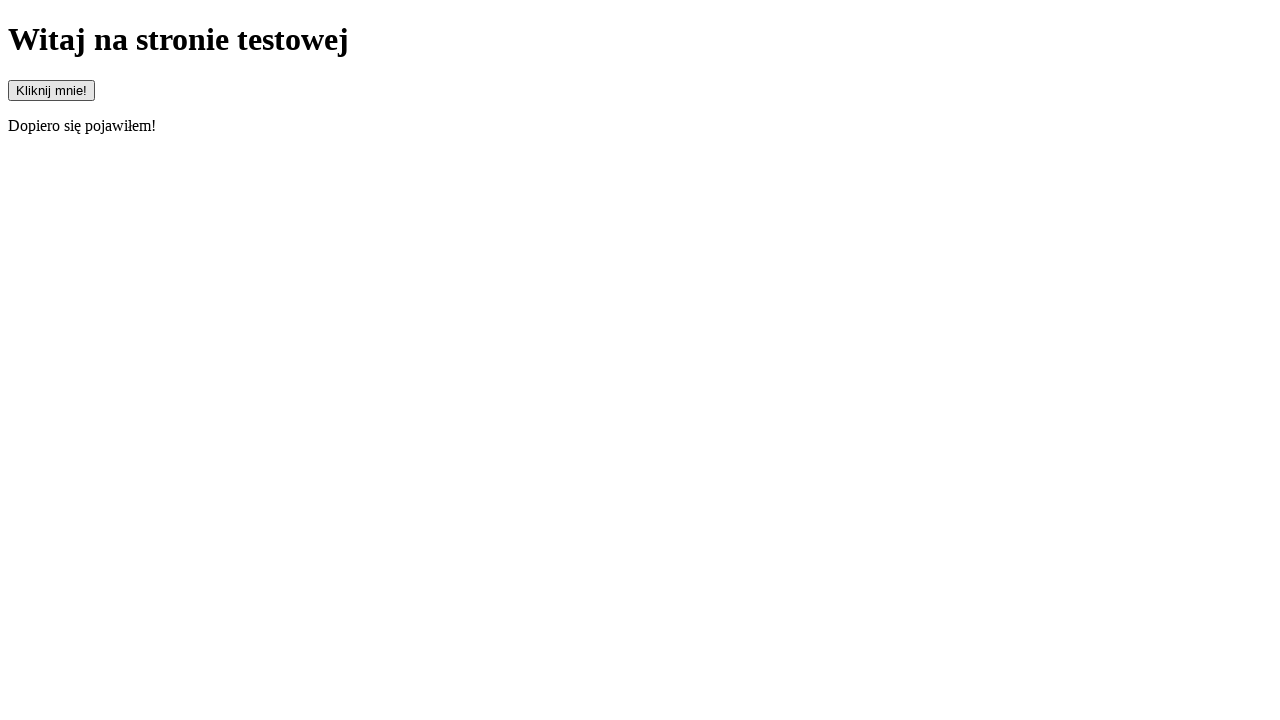

Retrieved text content from paragraph element
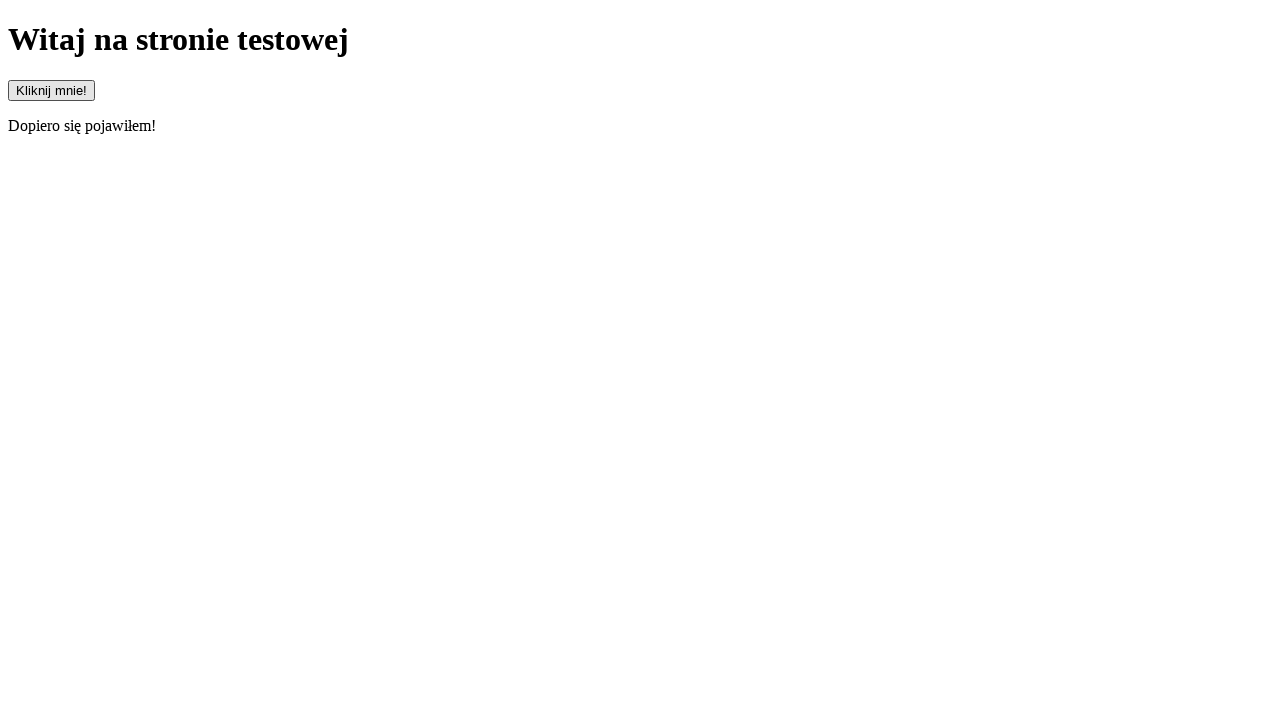

Verified paragraph text equals 'Dopiero się pojawiłem!'
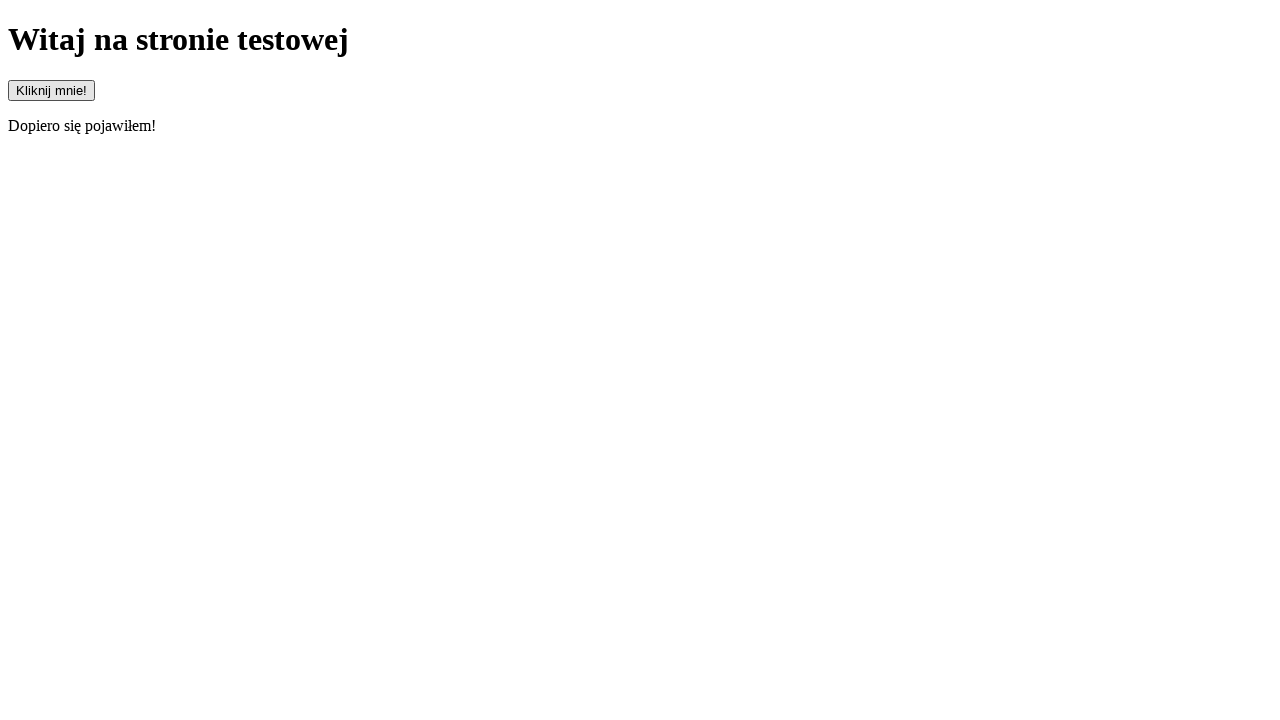

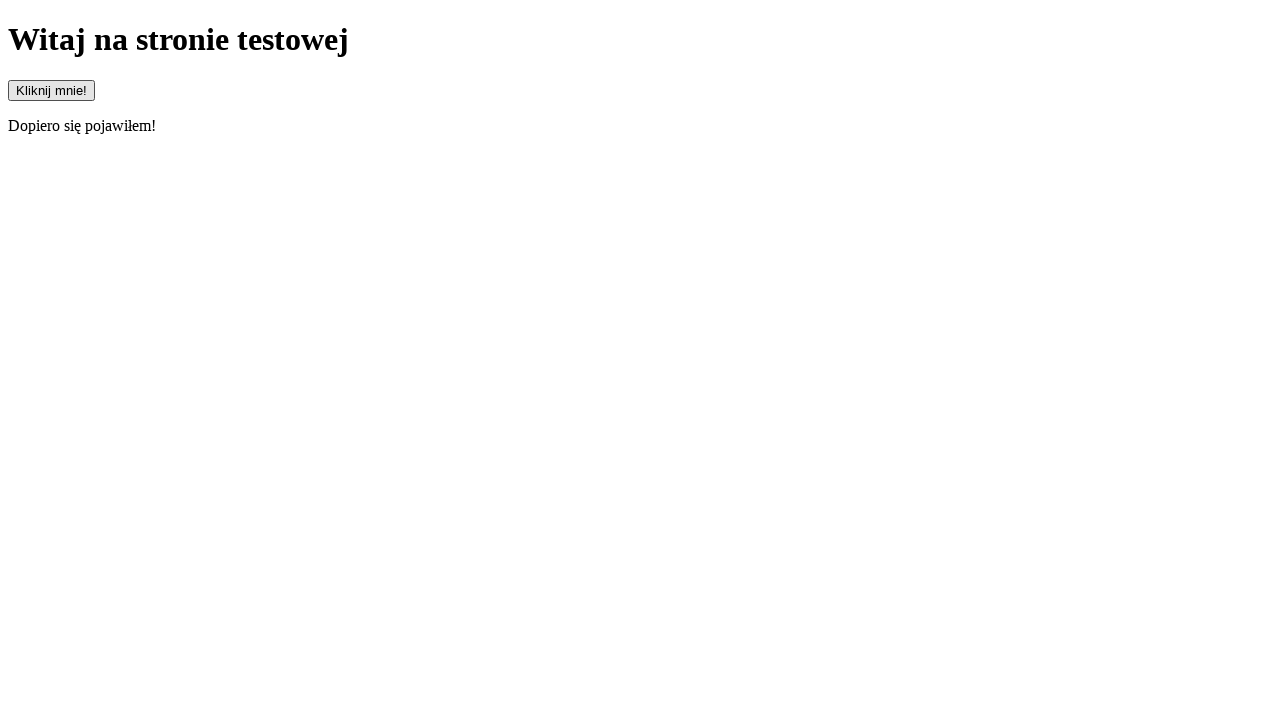